Tests multiple window handling by navigating to a practice page, scrolling down, clicking a button that opens a new window, and capturing the window handles.

Starting URL: https://www.hyrtutorials.com/p/window-handles-practice.html

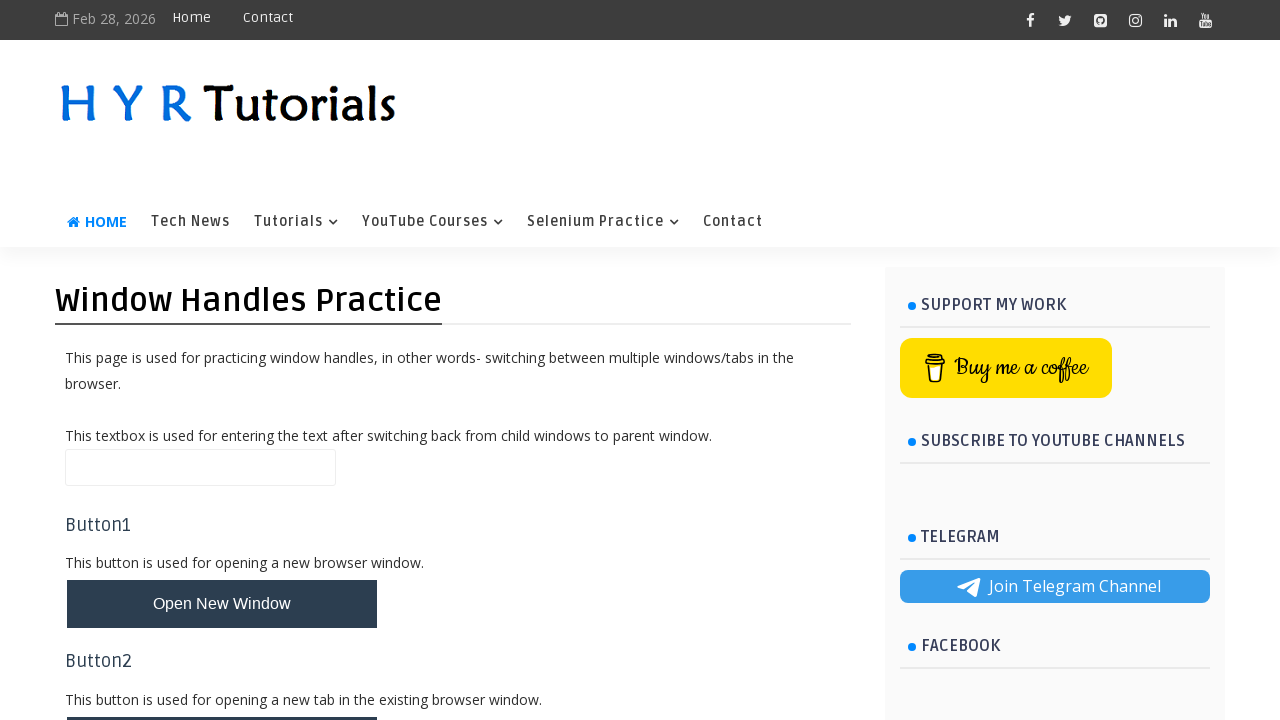

Scrolled down the page by 250 pixels
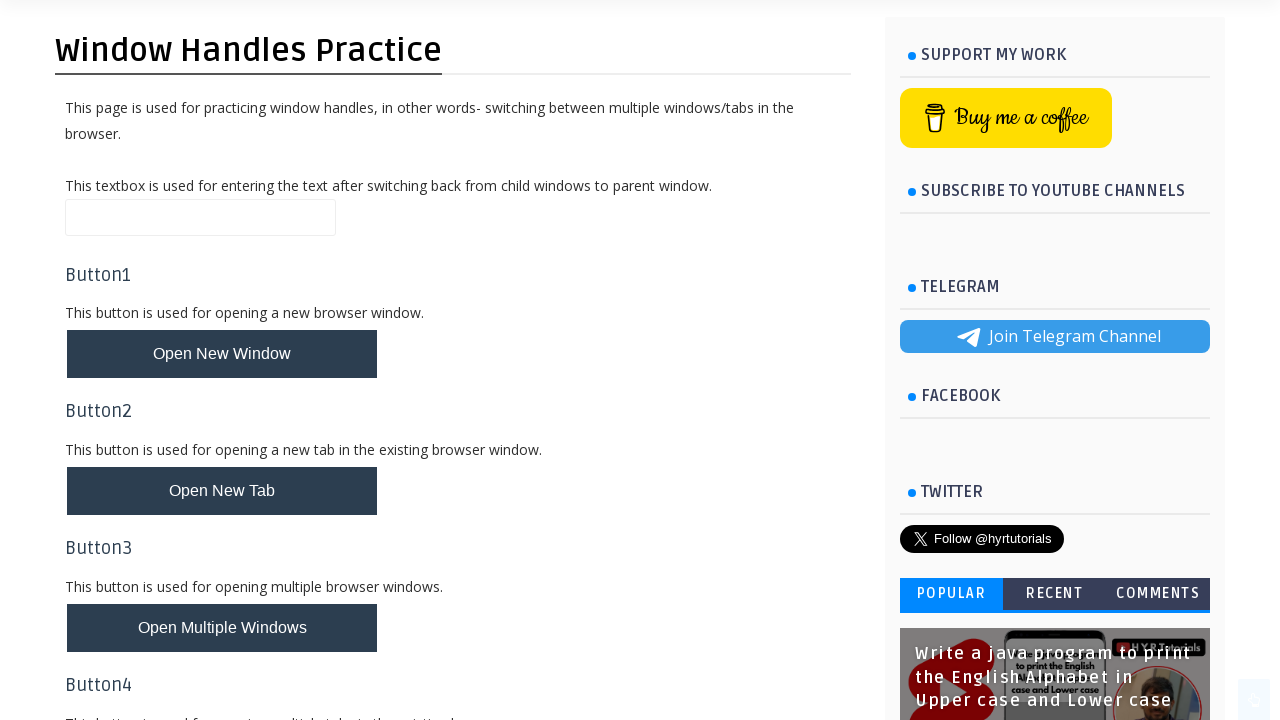

Clicked the button to open a new window at (222, 354) on #newWindowBtn
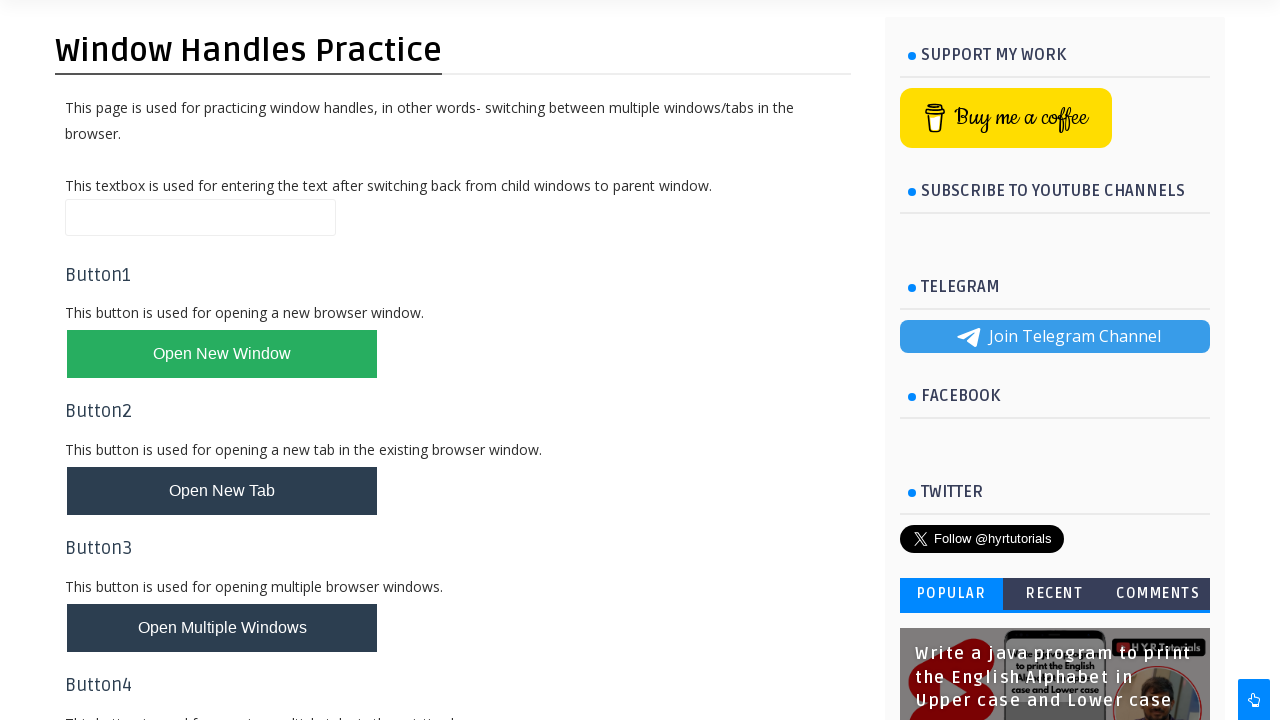

Clicked the button again to ensure new window opens at (222, 354) on #newWindowBtn
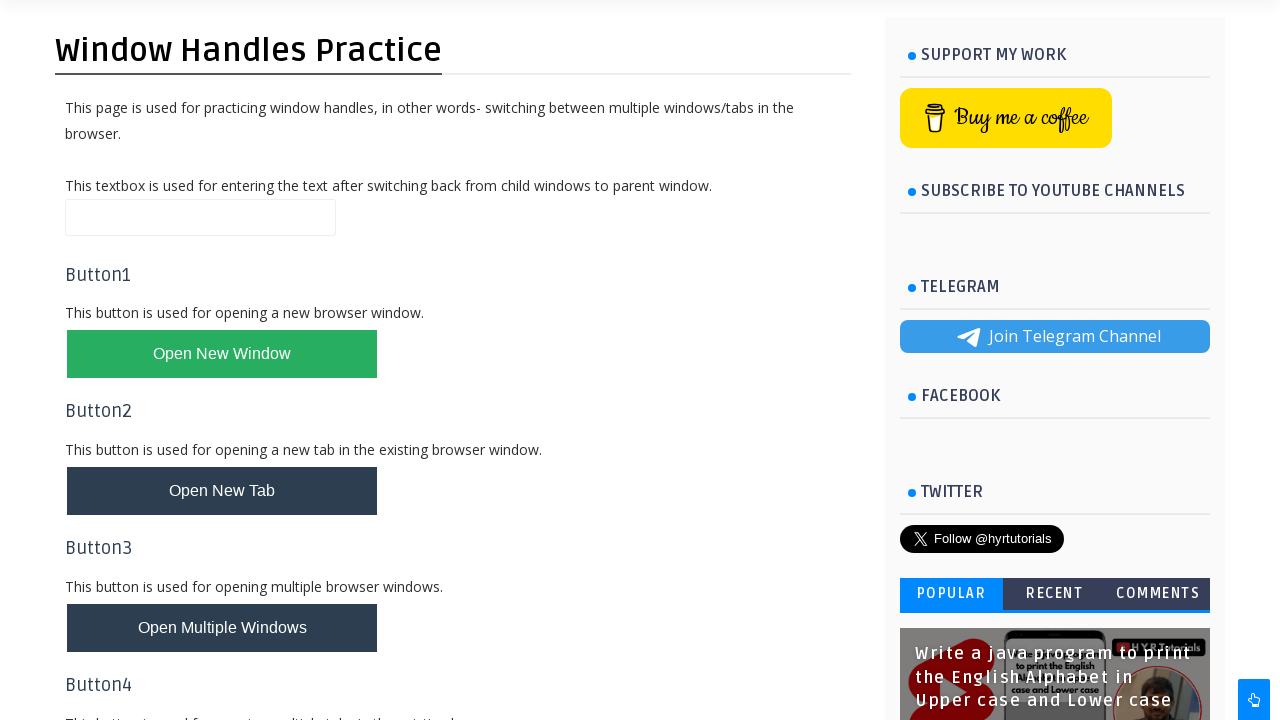

Captured reference to the newly opened window
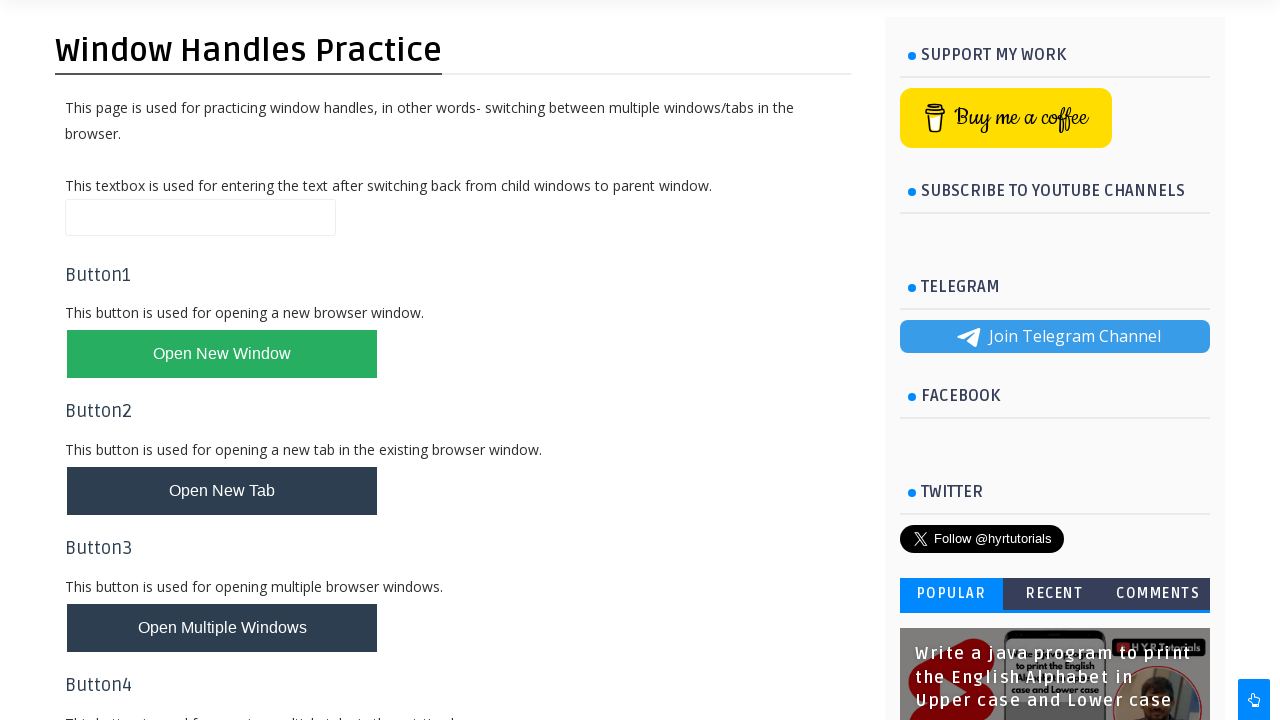

New window page loaded successfully
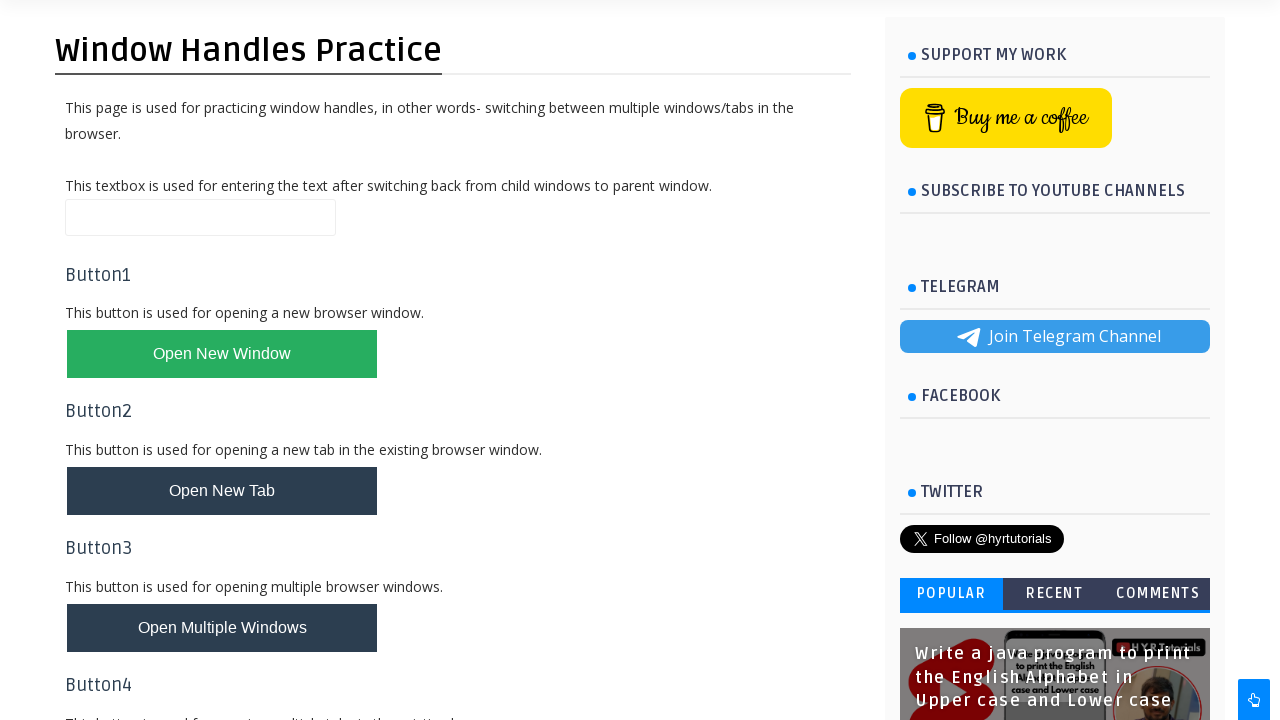

Captured parent window URL: https://www.hyrtutorials.com/p/window-handles-practice.html
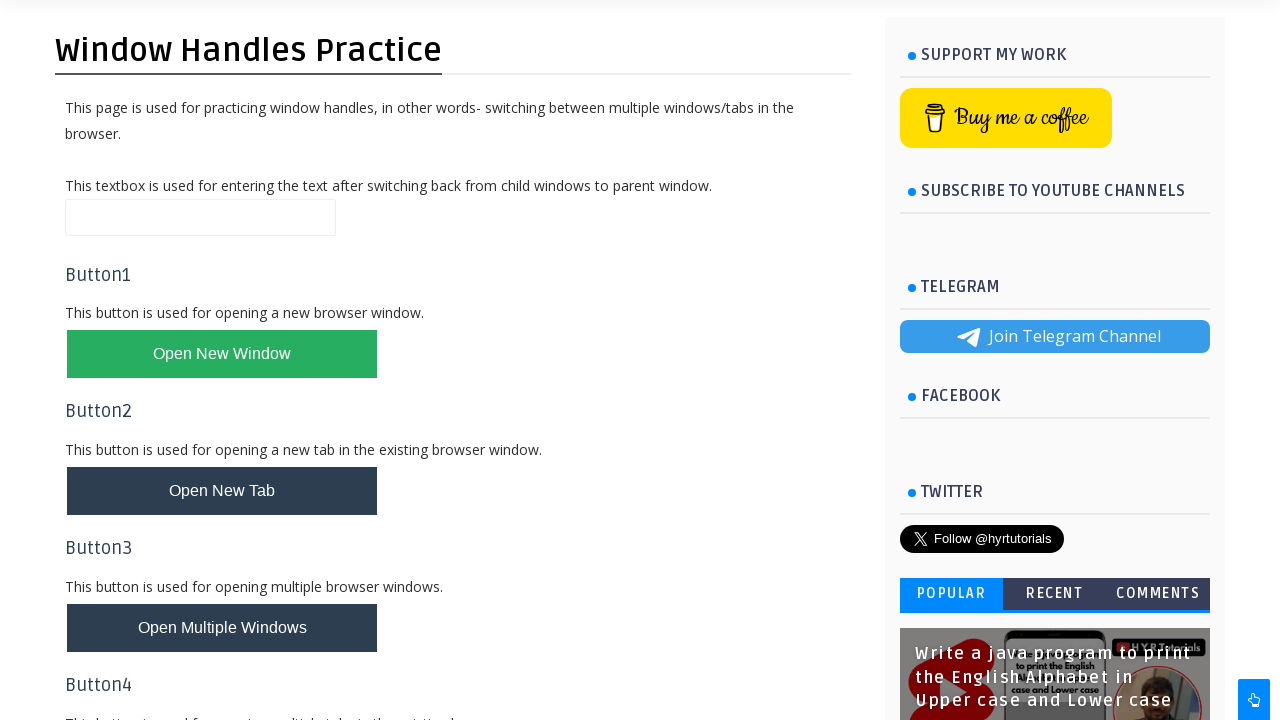

Captured child window URL: https://www.hyrtutorials.com/p/basic-controls.html
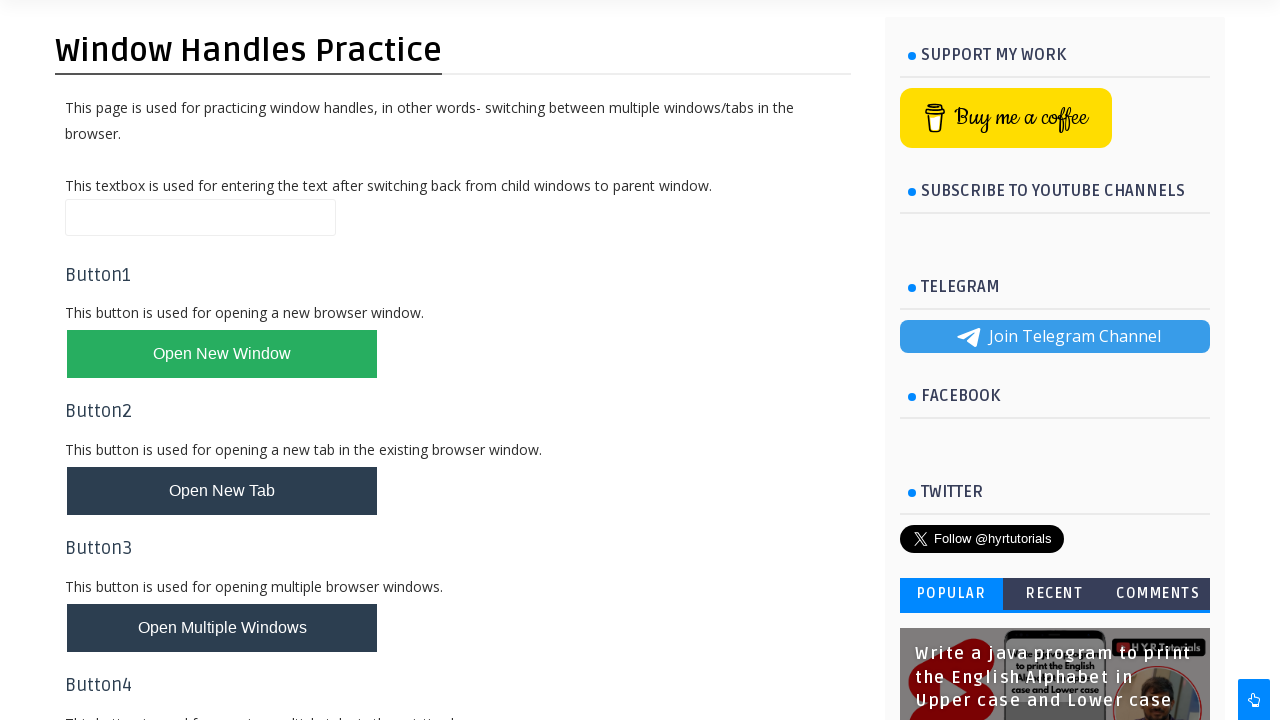

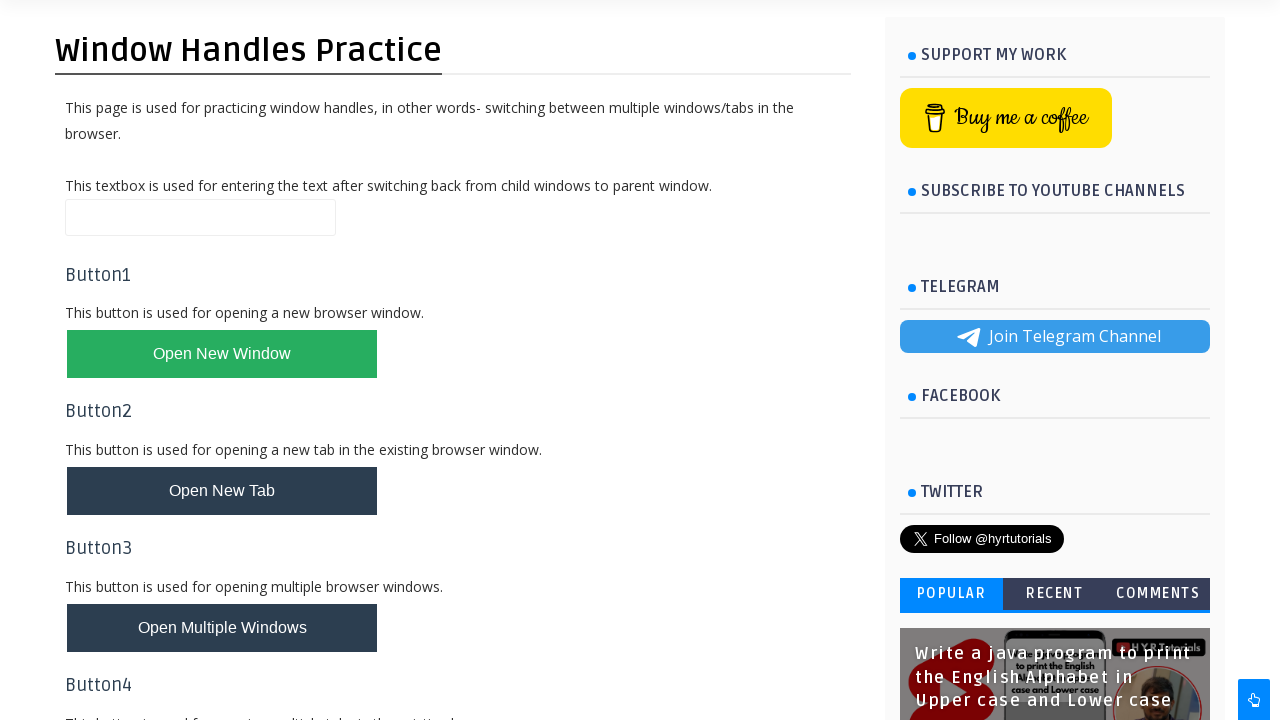